Tests the text input functionality on UI Testing Playground by entering a new button name and clicking the button to verify it updates its text accordingly

Starting URL: http://uitestingplayground.com/textinput

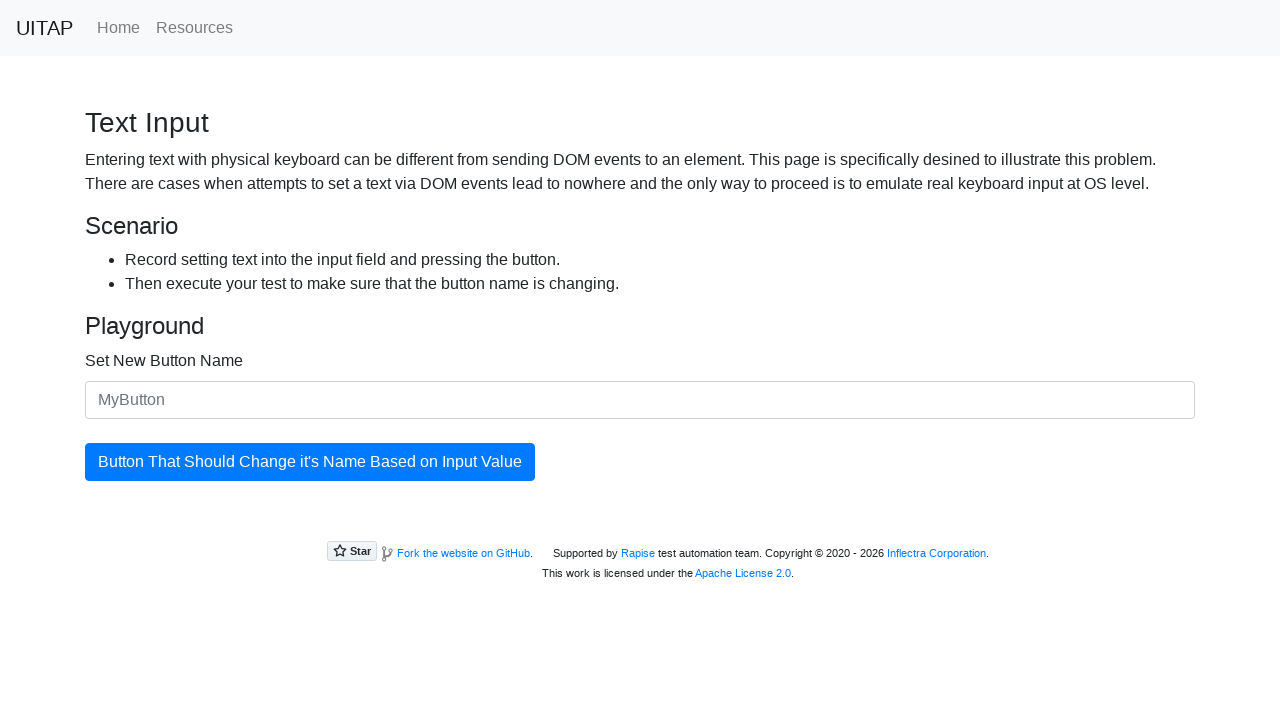

Entered 'SkyPro' in the text input field for new button name on #newButtonName
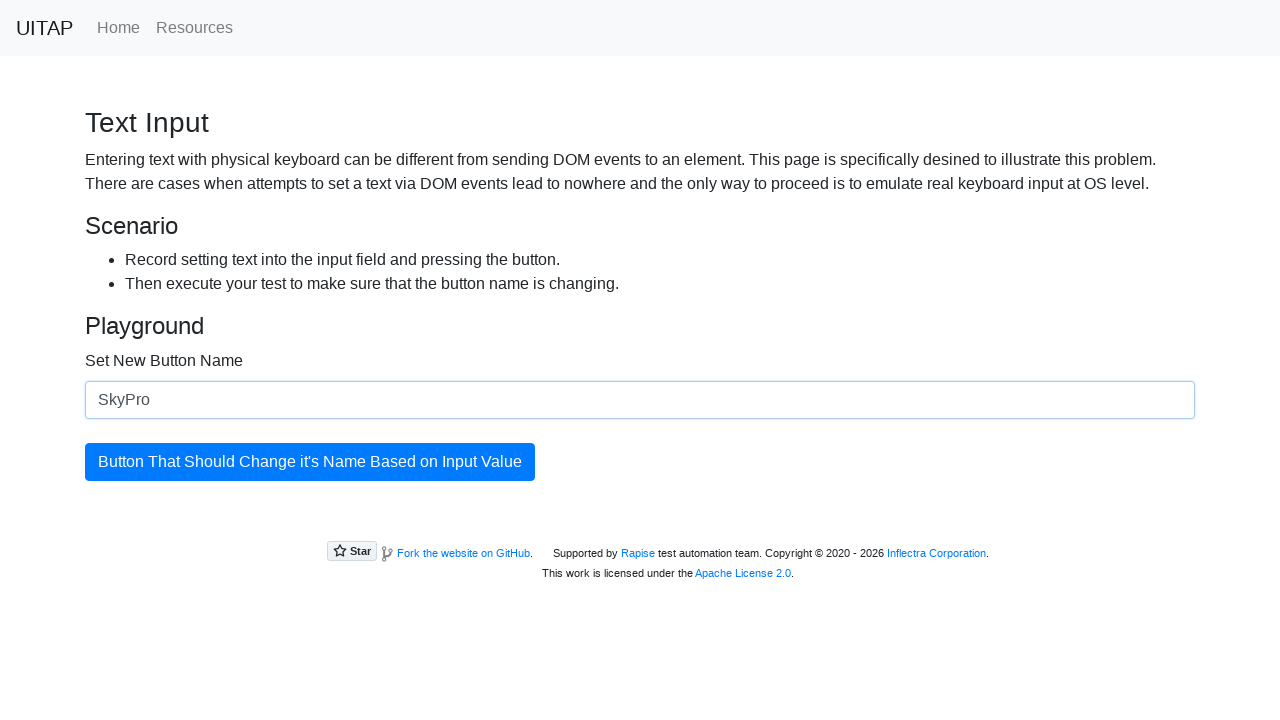

Clicked the updating button to apply the new name at (310, 462) on #updatingButton
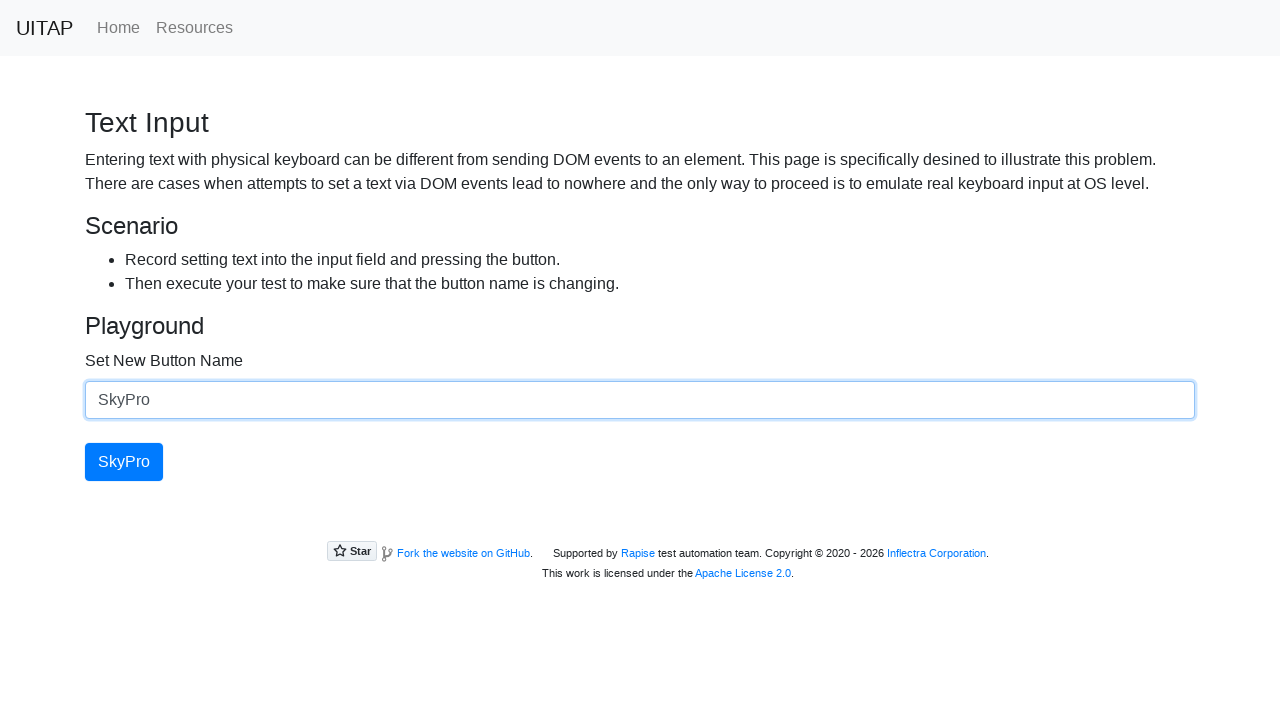

Verified that the button text has updated to 'SkyPro'
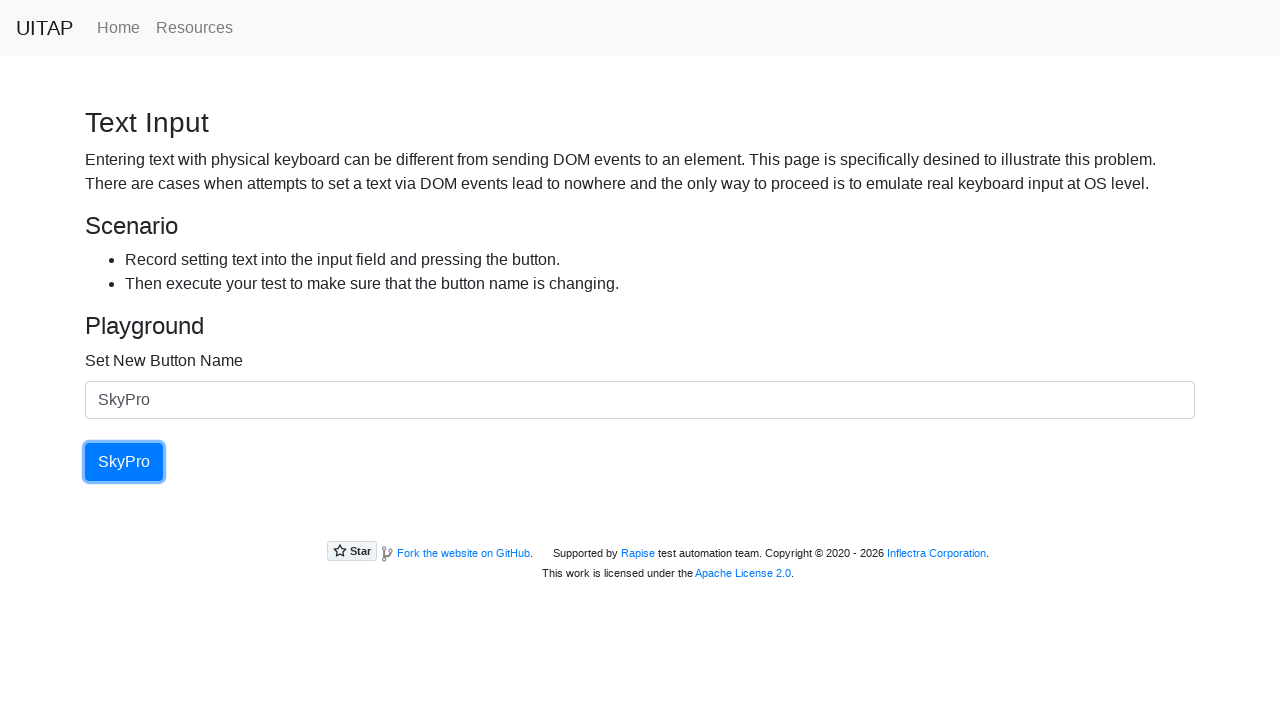

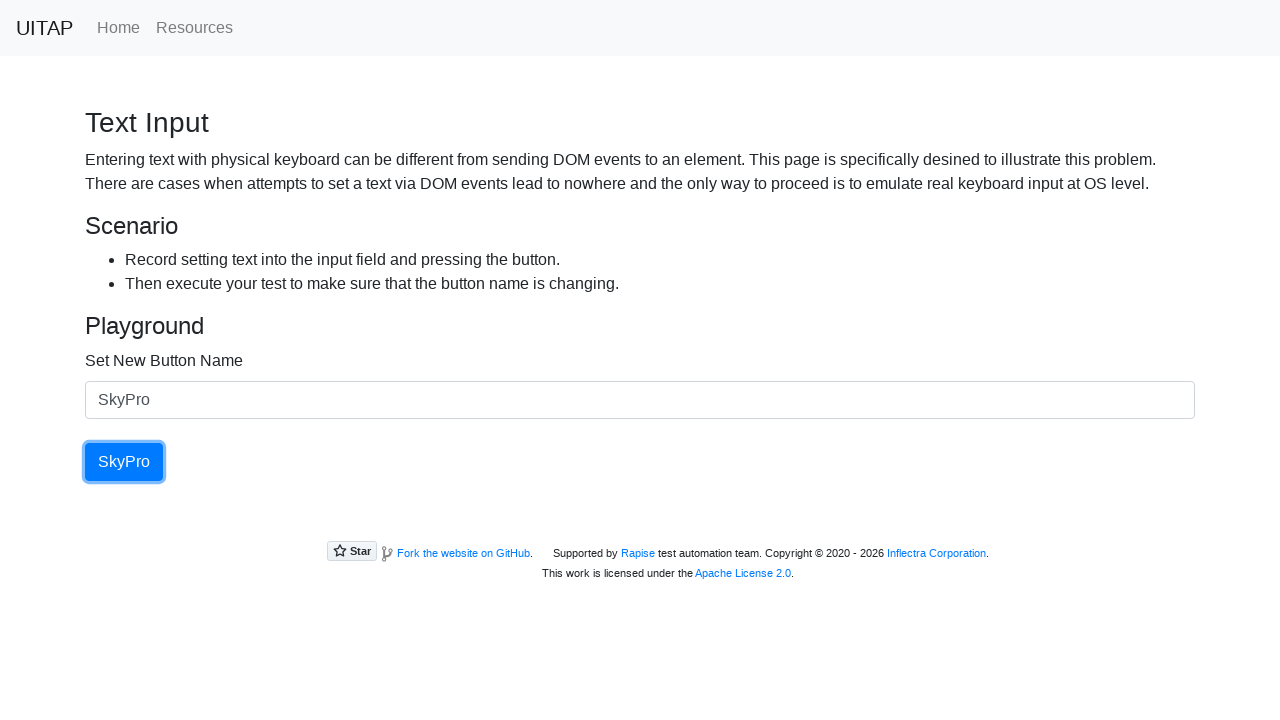